Tests infinite scroll functionality by scrolling down multiple times to load more content and then scrolling back to the top to verify the header

Starting URL: http://the-internet.herokuapp.com/infinite_scroll

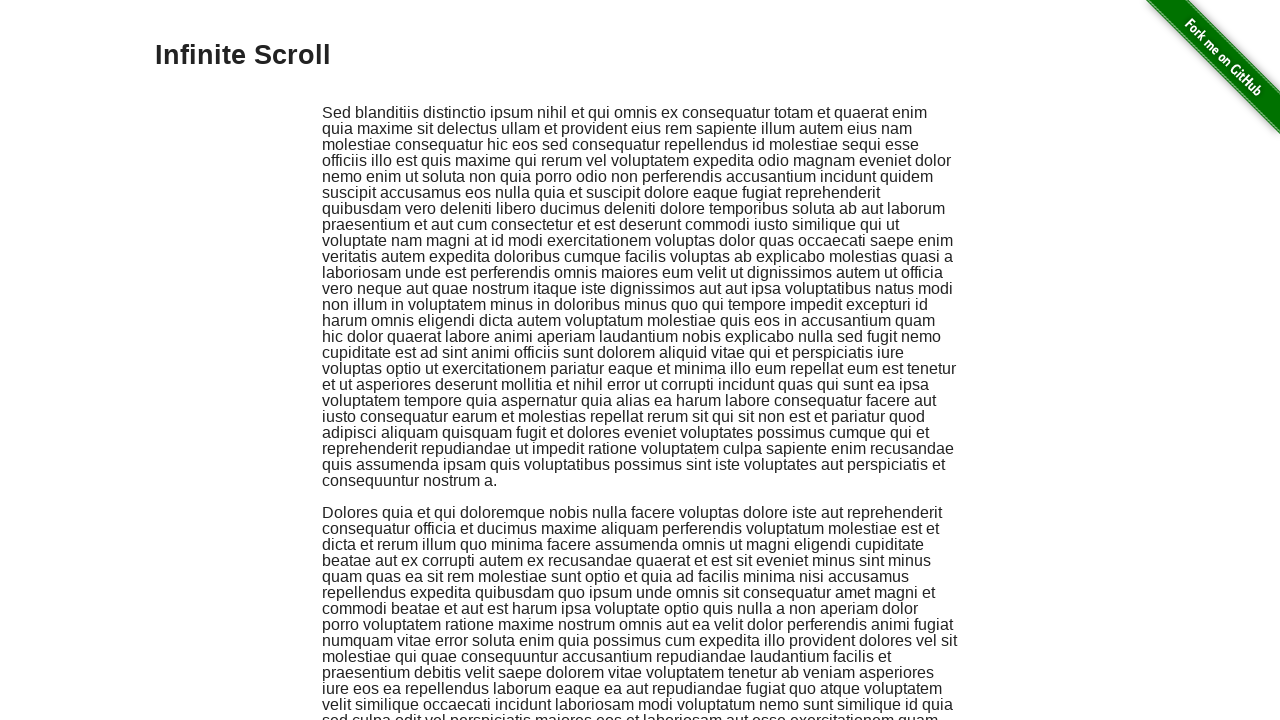

Scrolled down to bottom of page to trigger infinite scroll loading
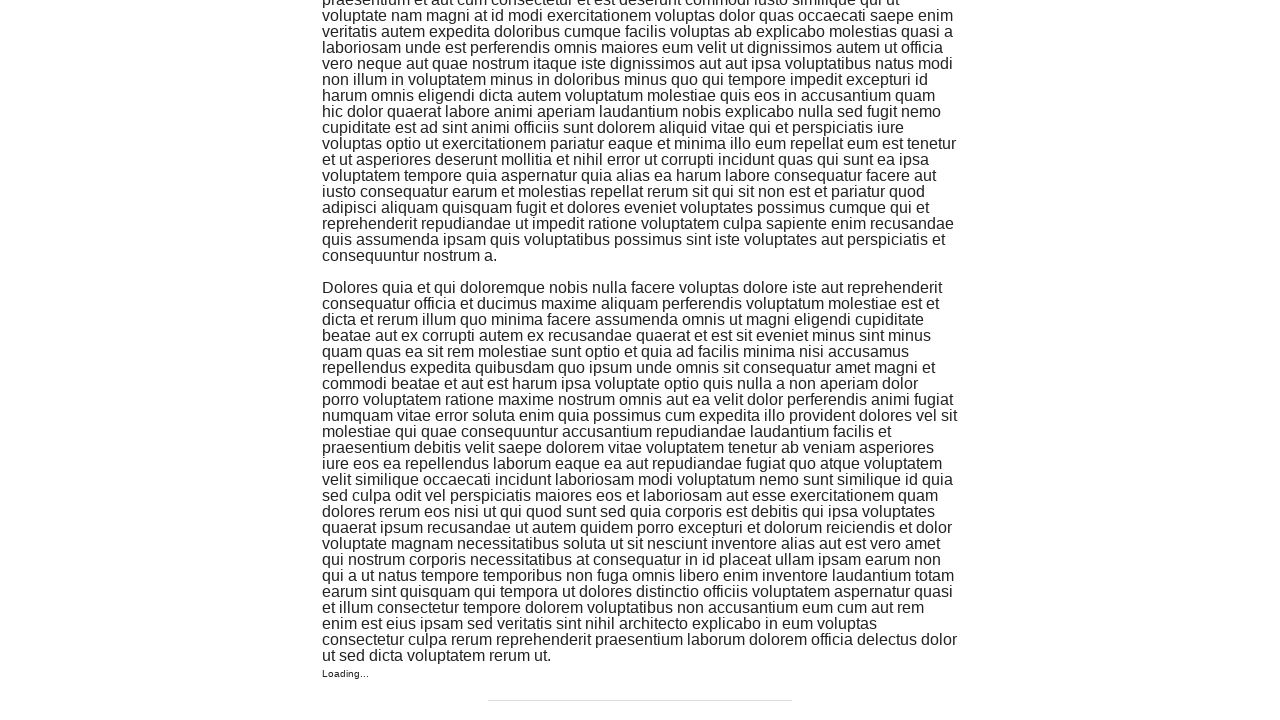

Waited 500ms for new content to load
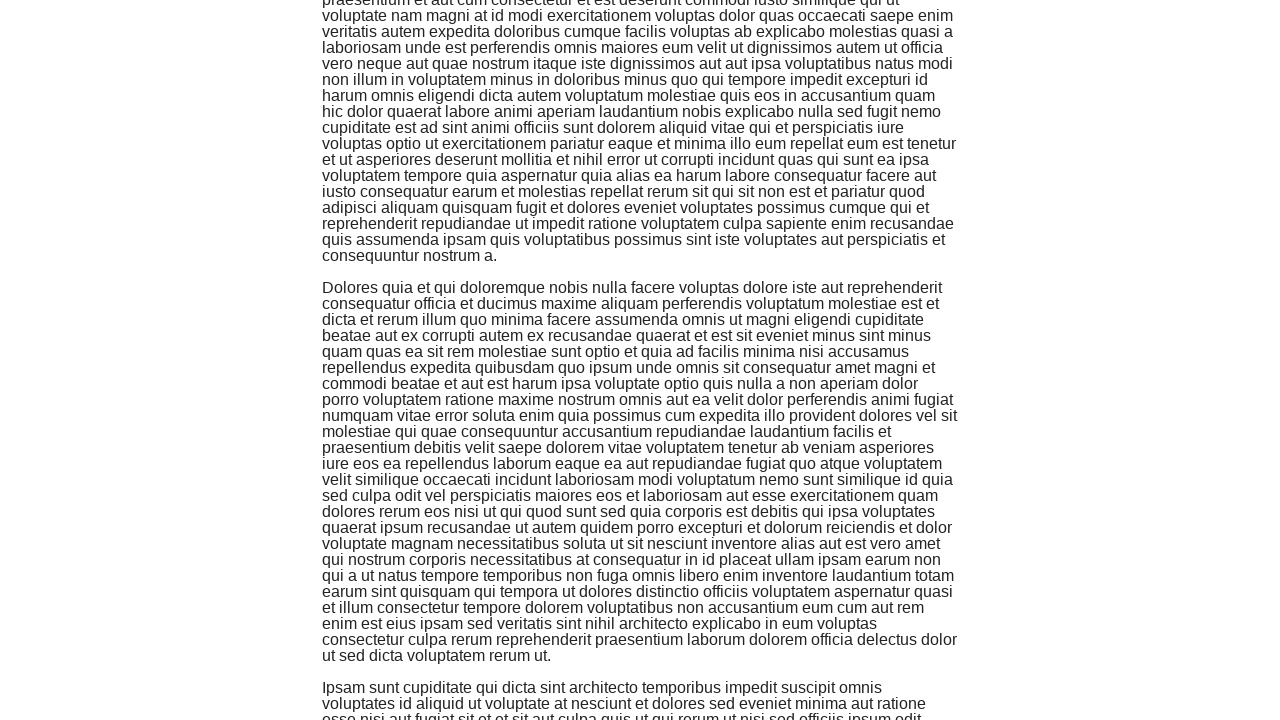

Scrolled down to bottom of page to trigger infinite scroll loading
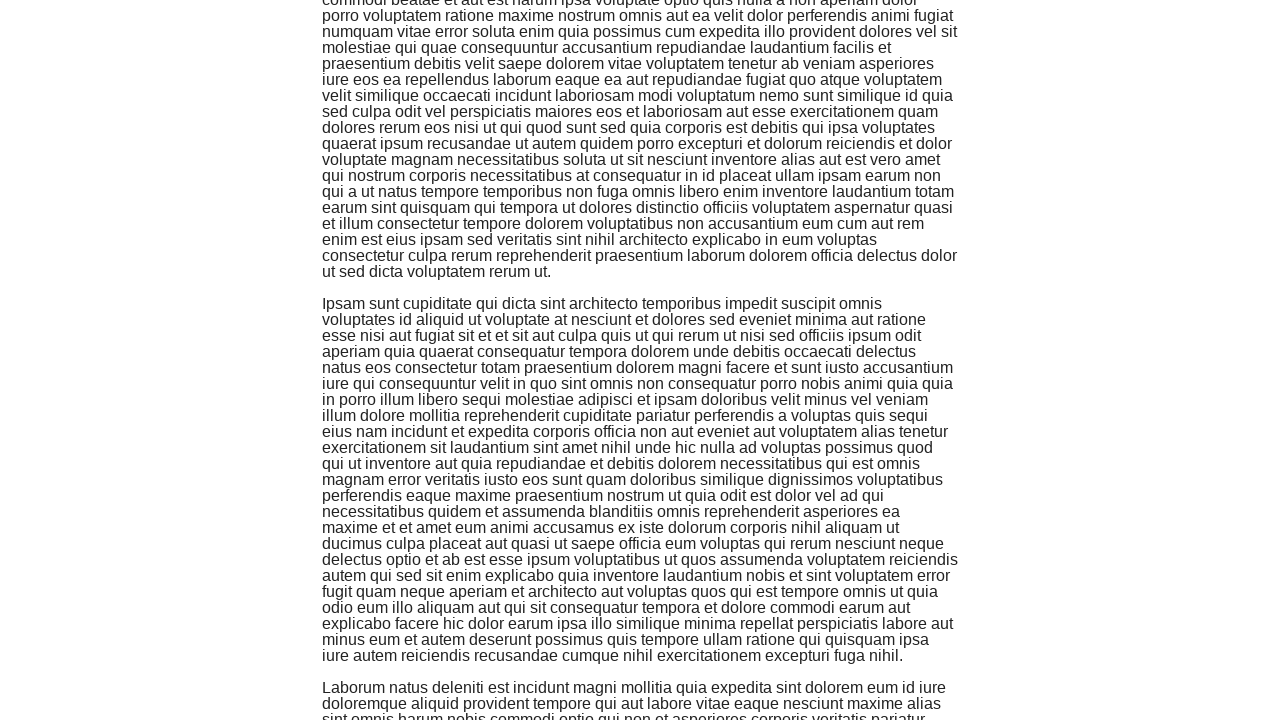

Waited 500ms for new content to load
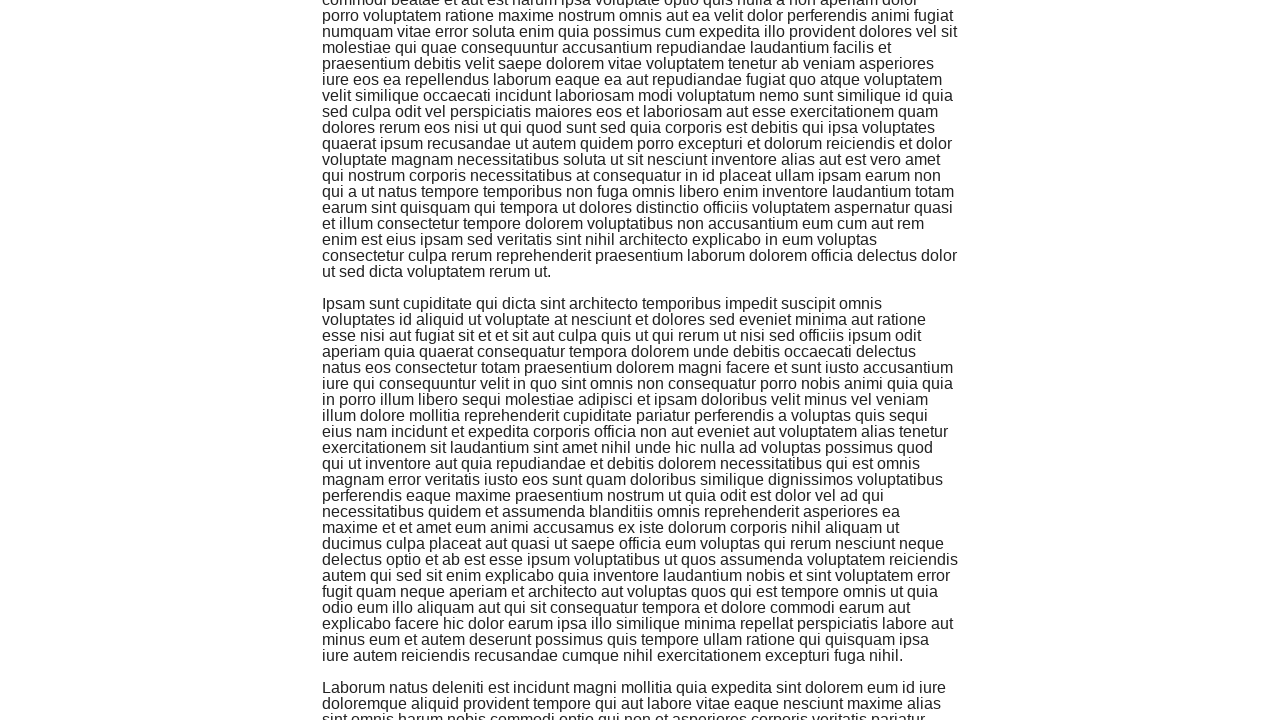

Scrolled down to bottom of page to trigger infinite scroll loading
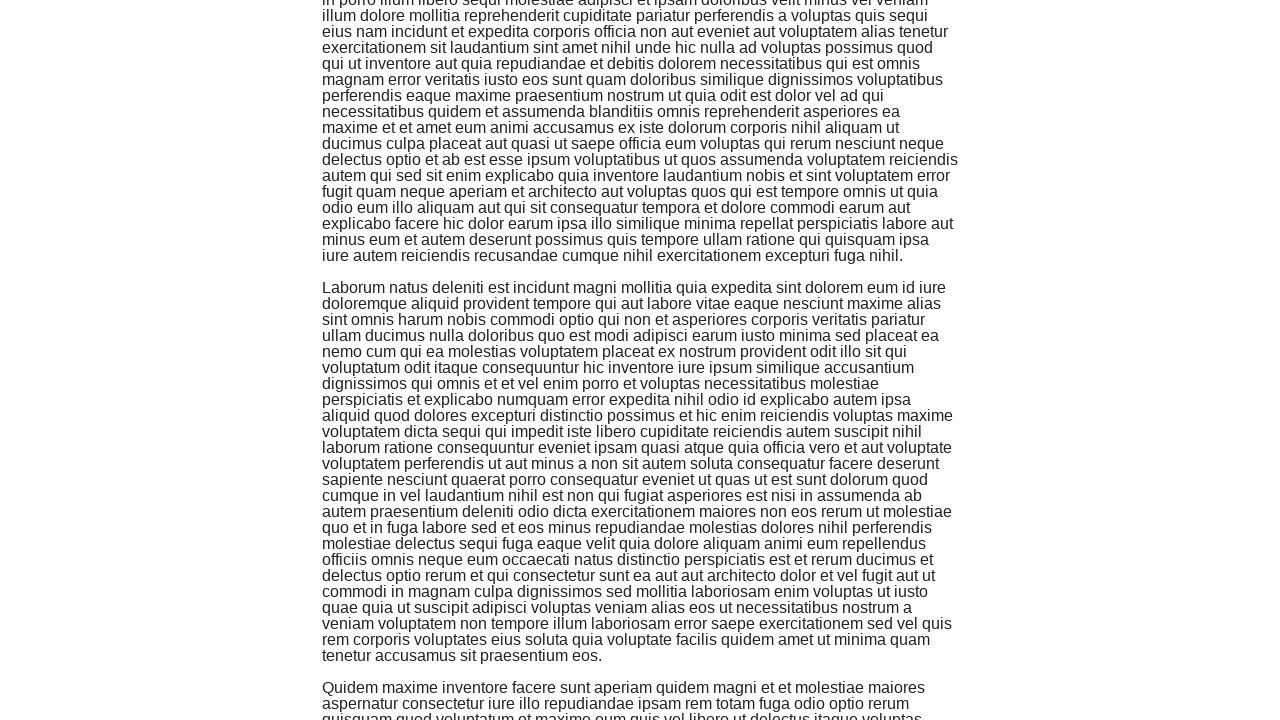

Waited 500ms for new content to load
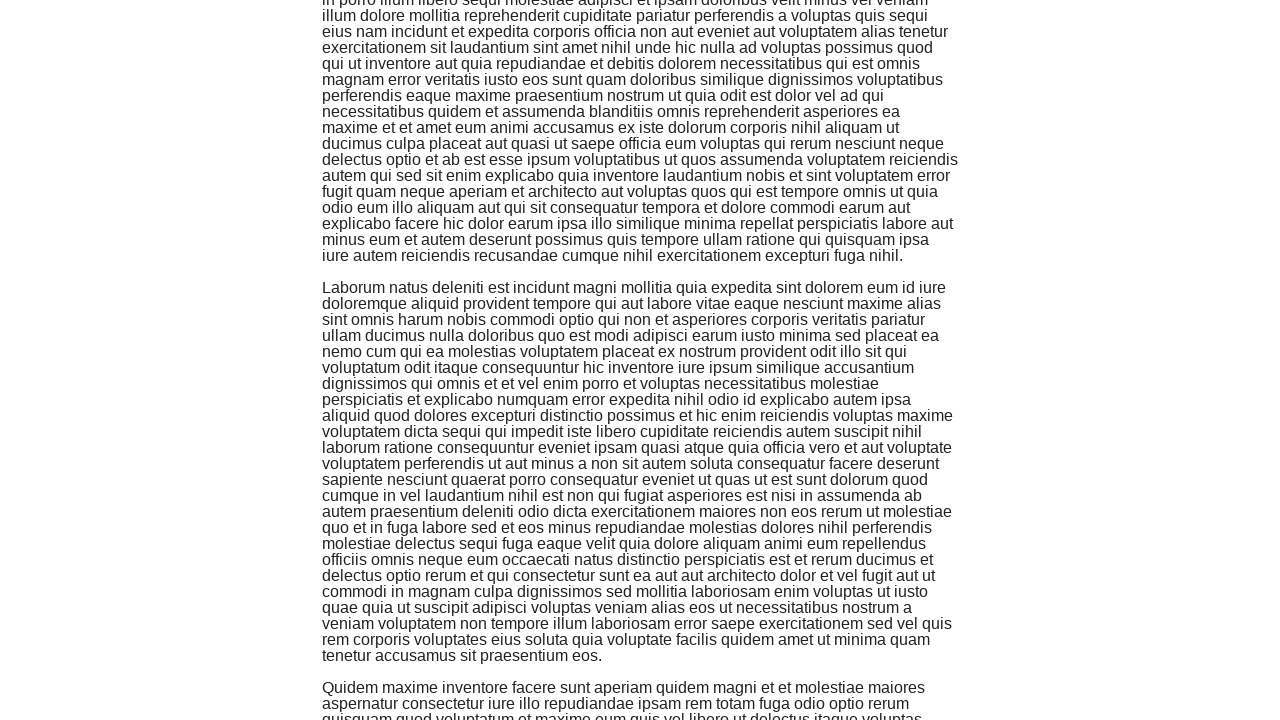

Scrolled down to bottom of page to trigger infinite scroll loading
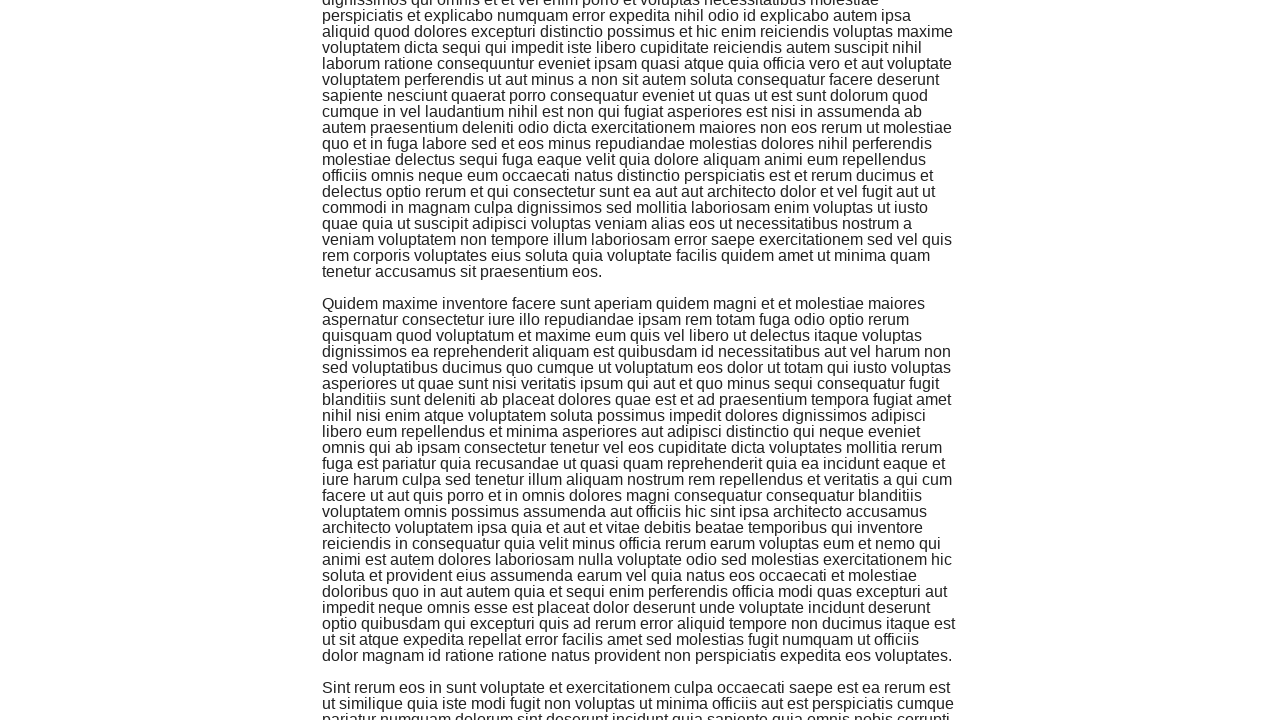

Waited 500ms for new content to load
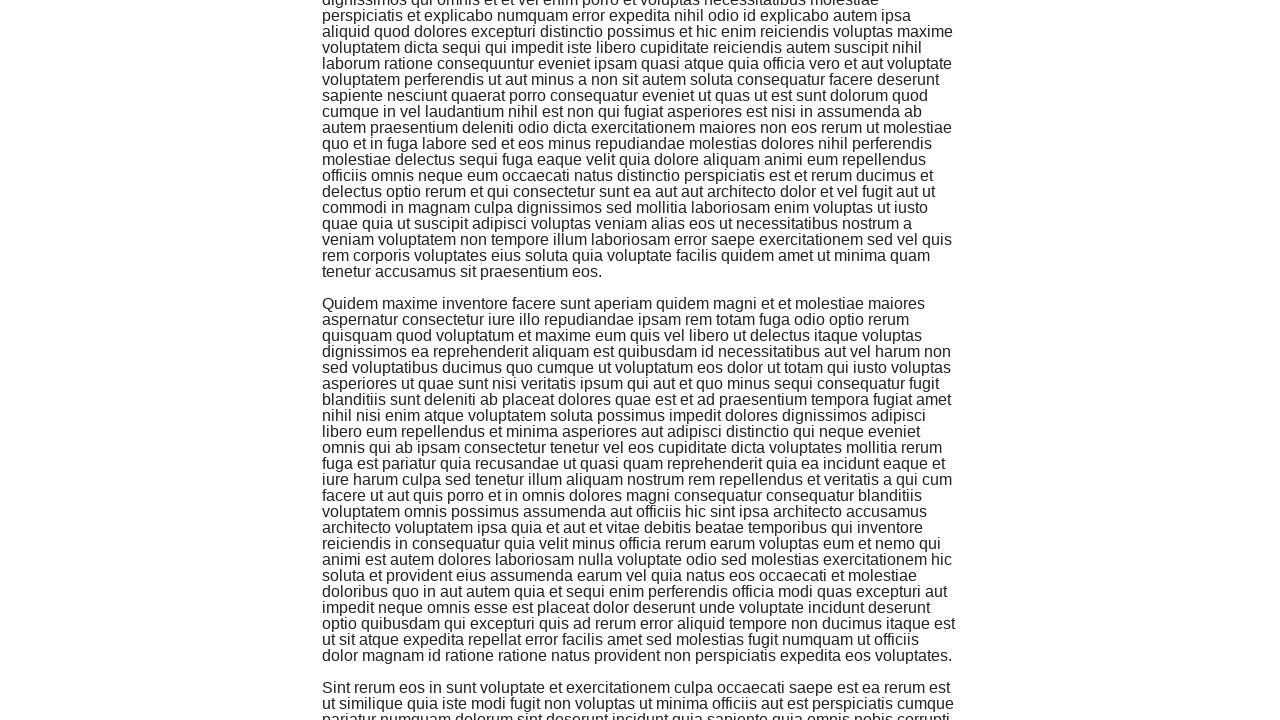

Scrolled down to bottom of page to trigger infinite scroll loading
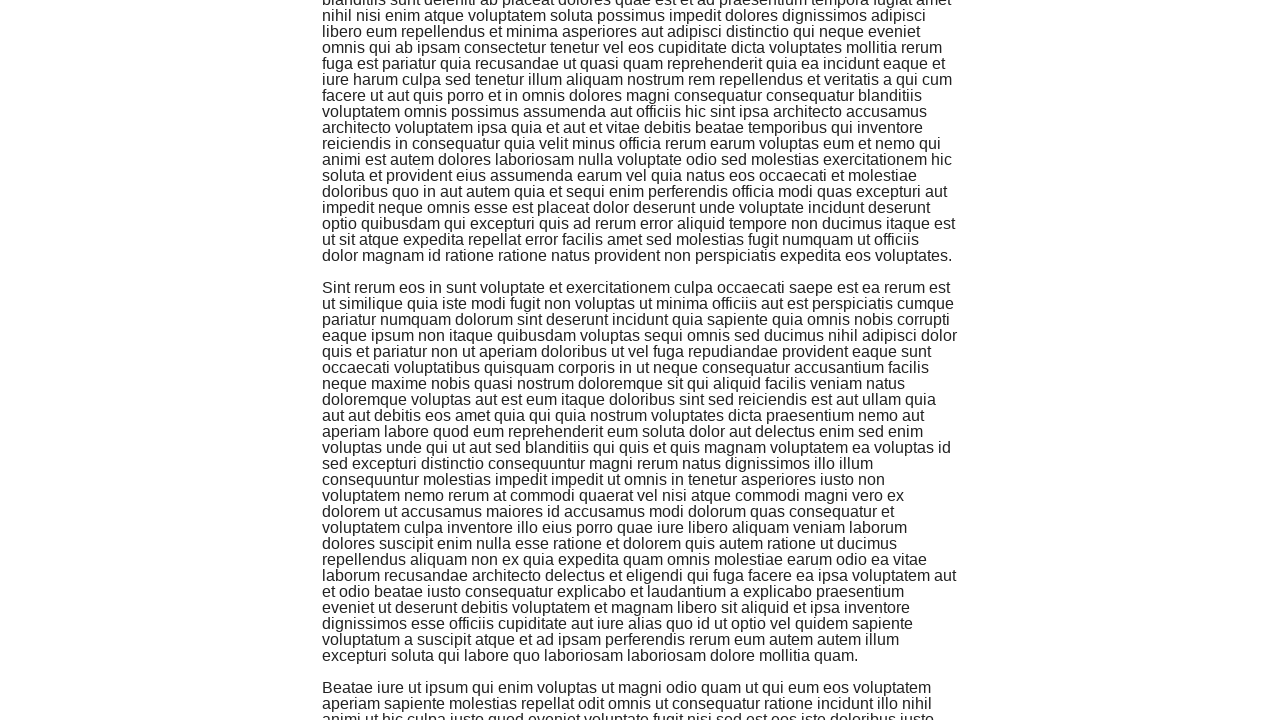

Waited 500ms for new content to load
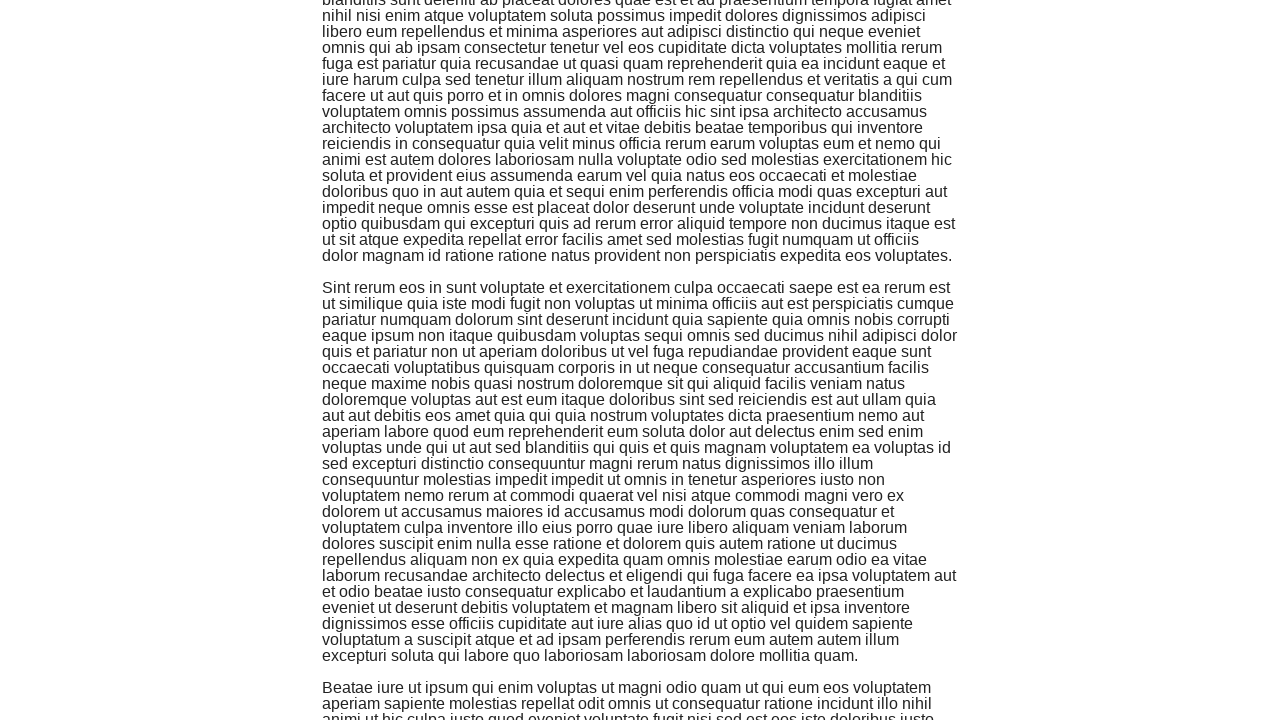

Scrolled down to bottom of page to trigger infinite scroll loading
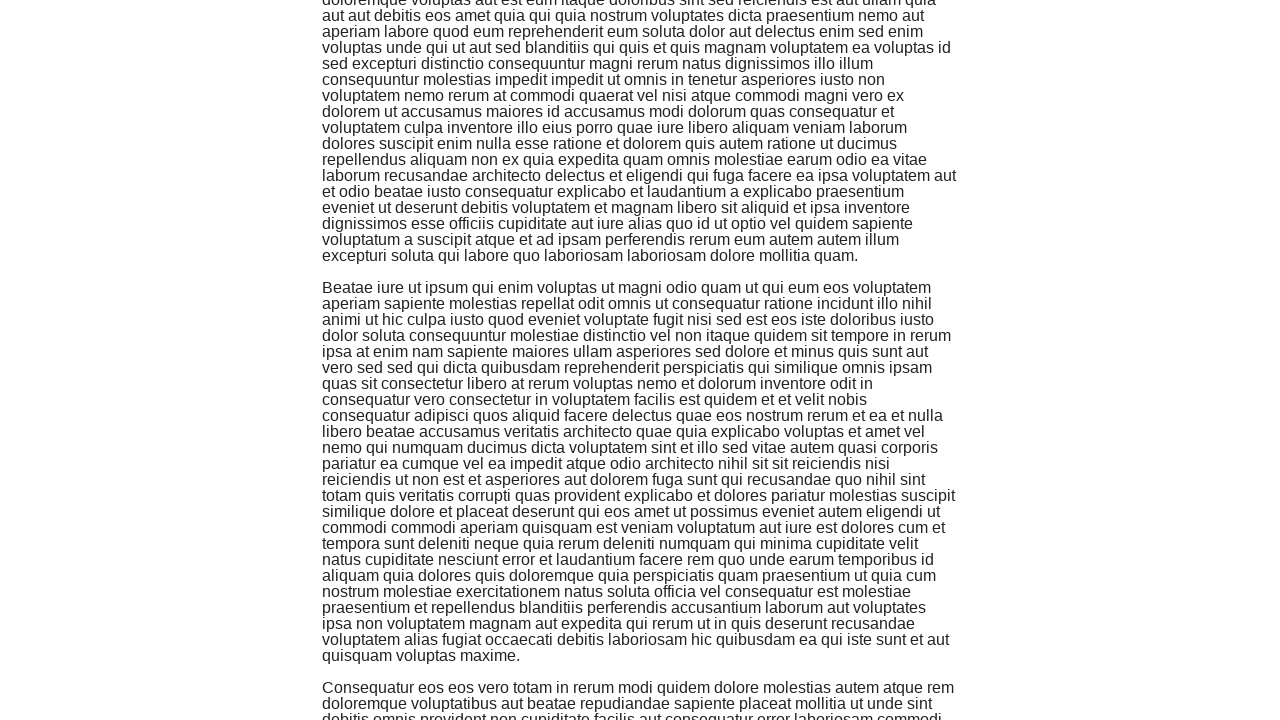

Waited 500ms for new content to load
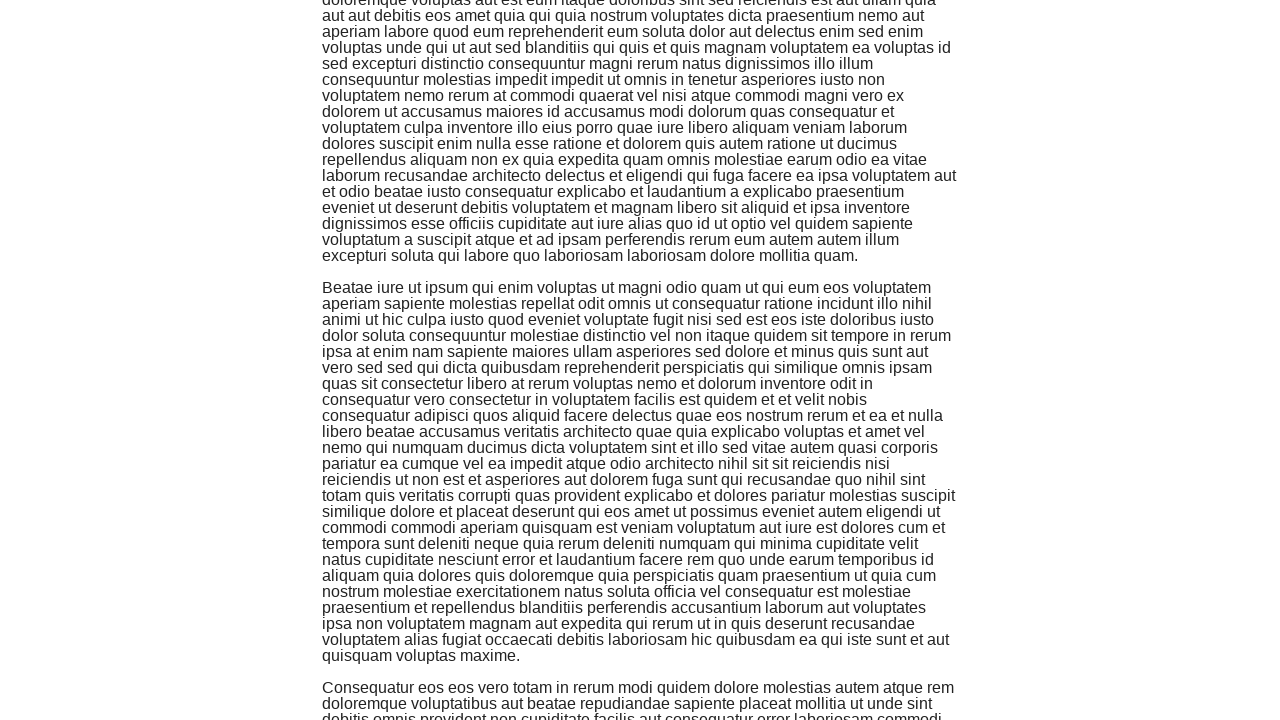

Verified that dynamically loaded content appeared
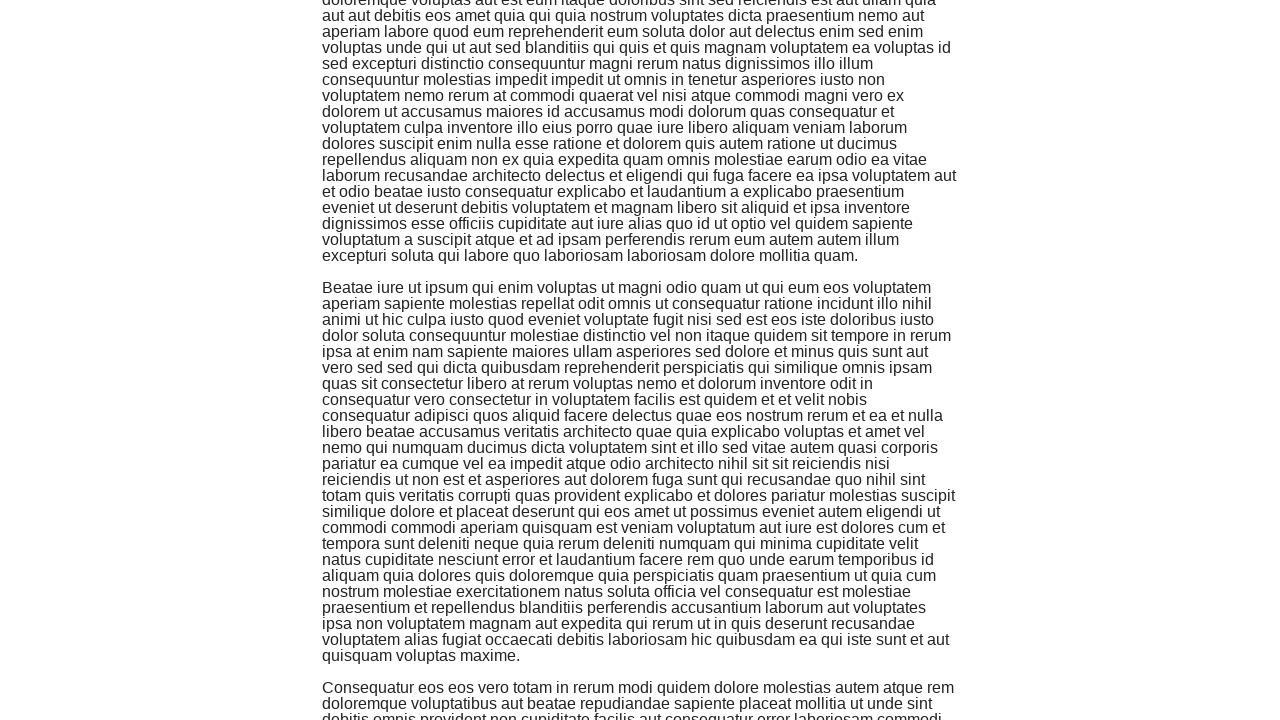

Scrolled back to top to view header
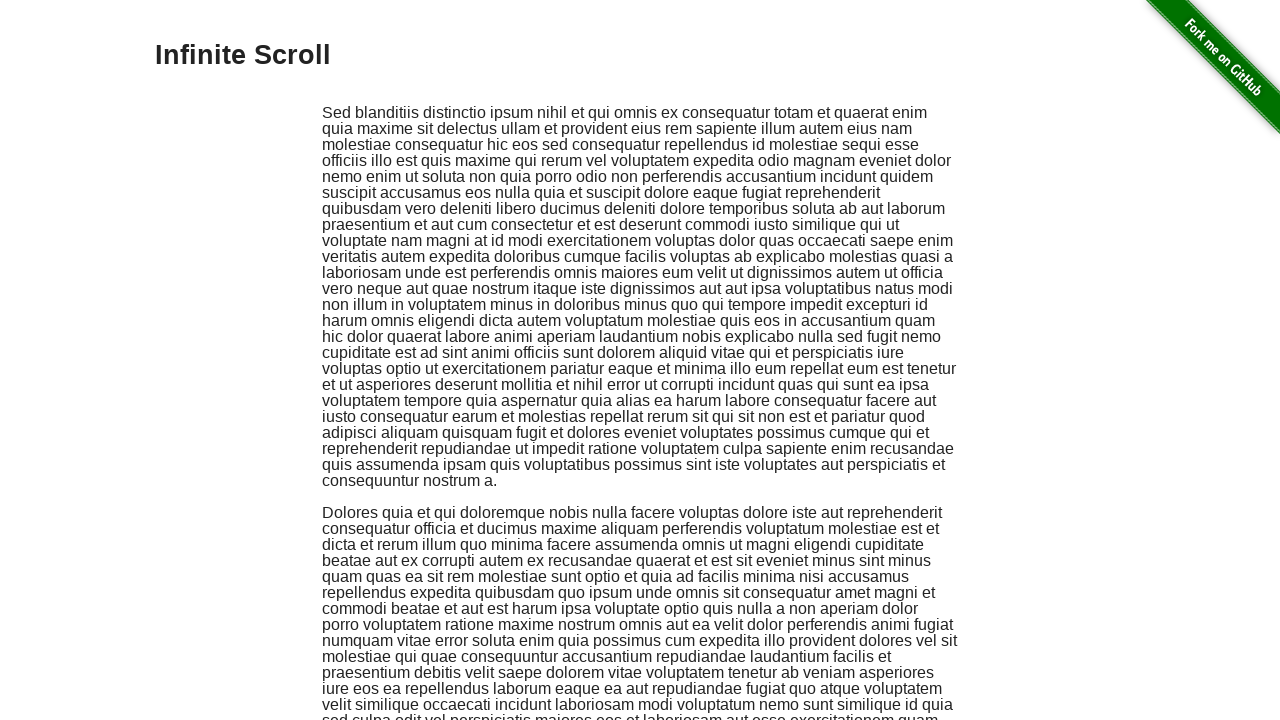

Verified header text contains 'Infinite Scroll'
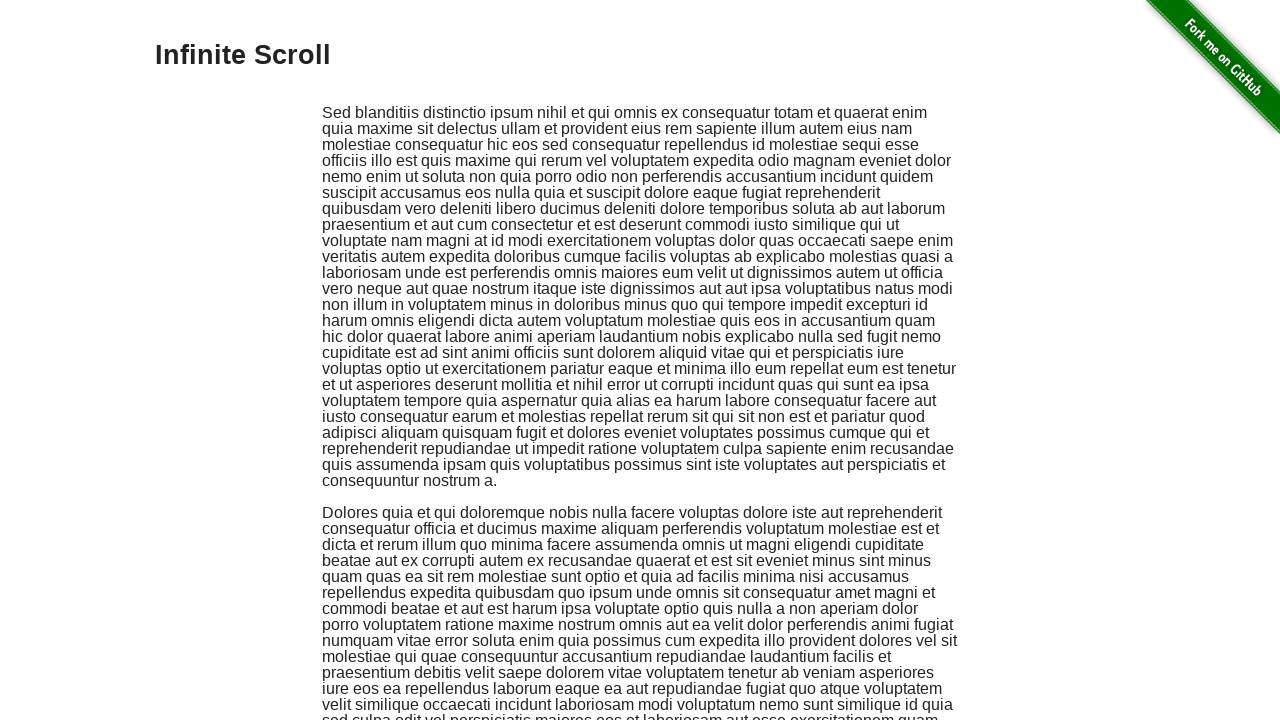

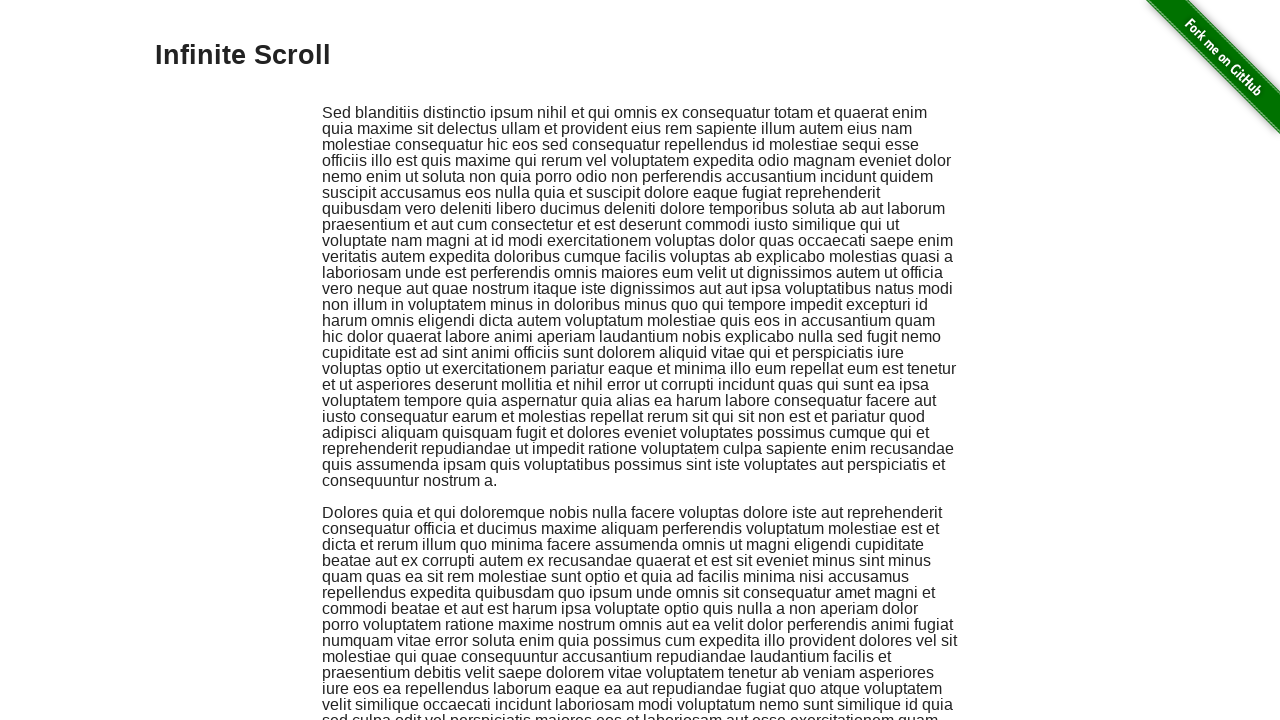